Navigates to the checkbox exercise page and clicks on the "blue" checkbox from a list of checkbox options.

Starting URL: https://qbek.github.io/selenium-exercises/en/

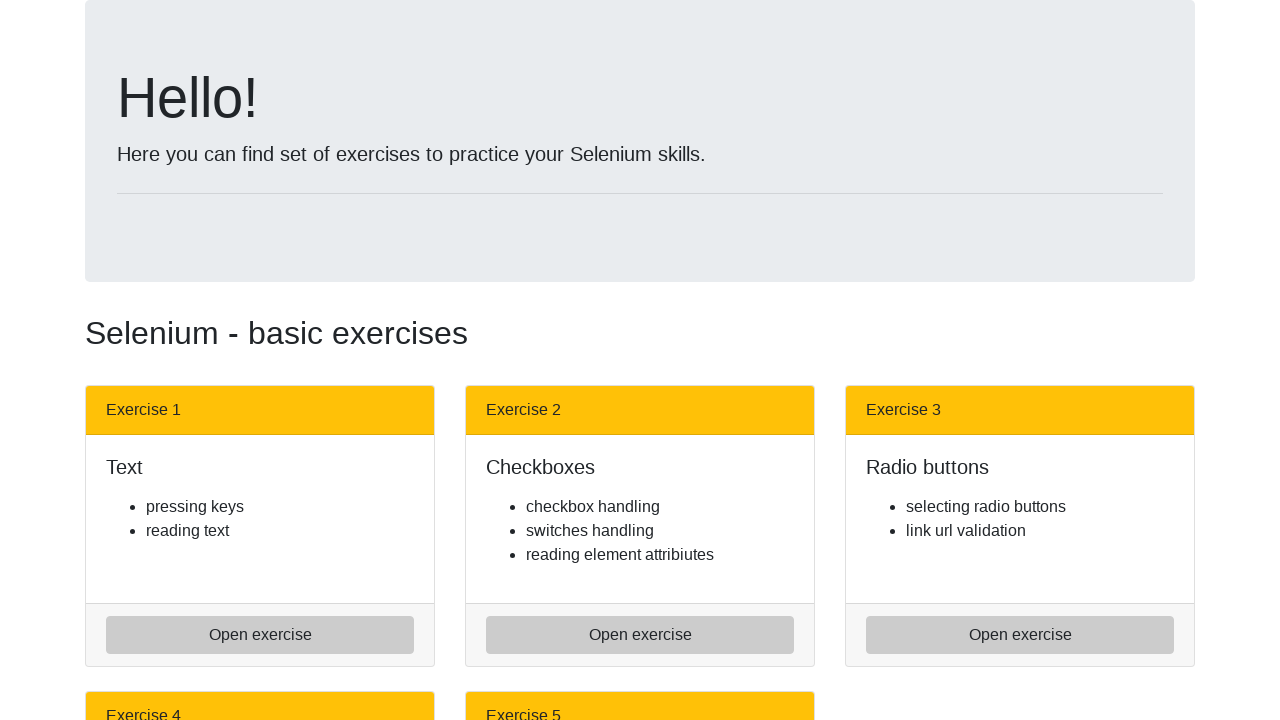

Clicked on the checkbox exercise link at (640, 635) on a[href='check_boxes.html']
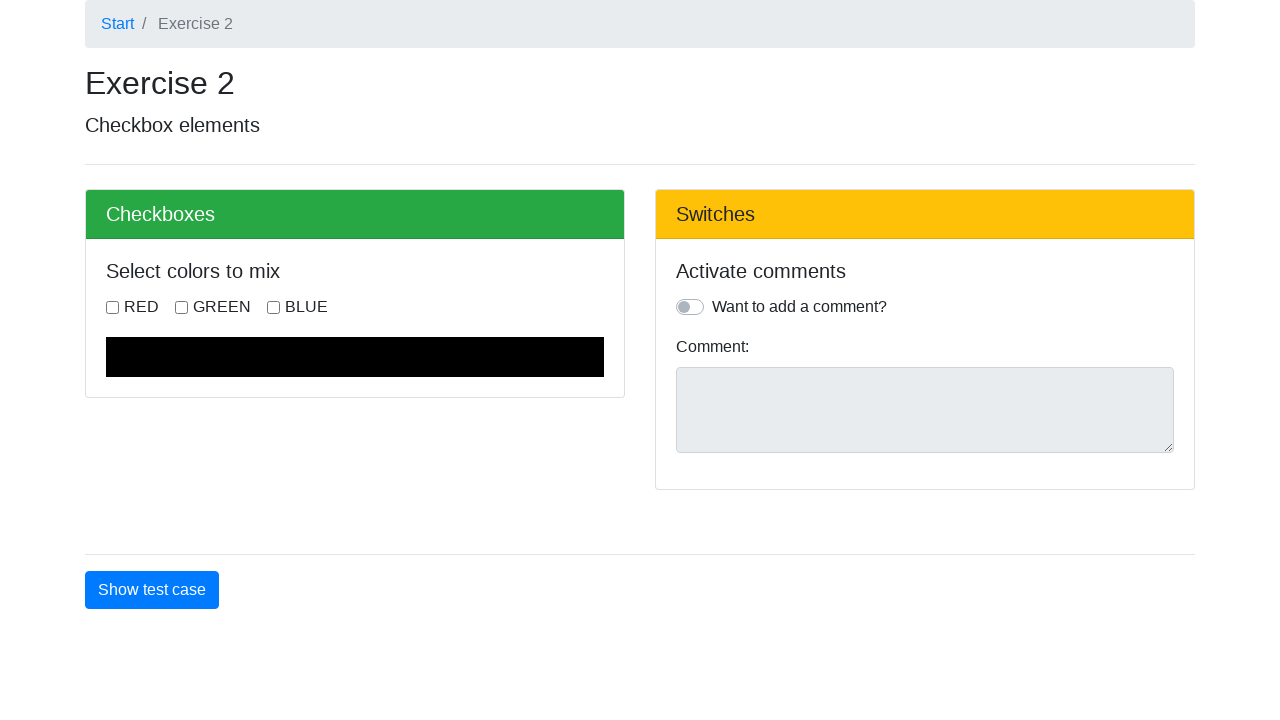

Checkboxes loaded on the page
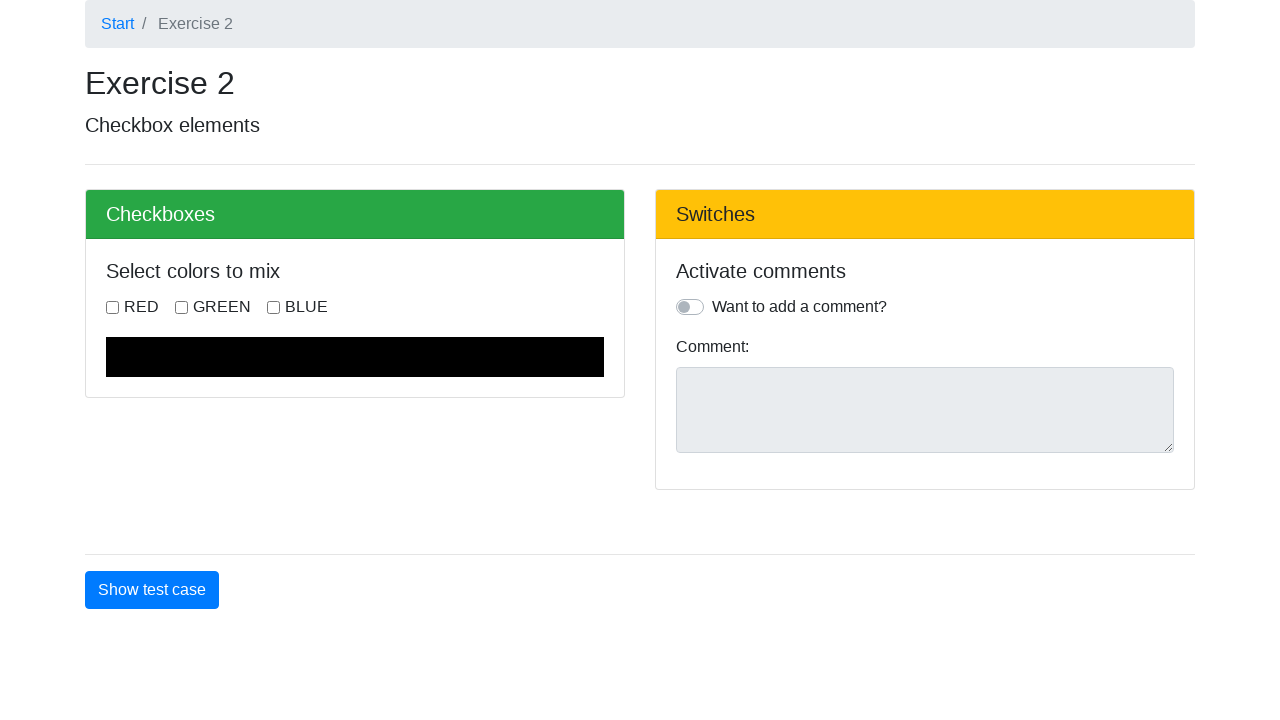

Clicked on the 'blue' checkbox at (274, 307) on input.form-check-input[name='blue']
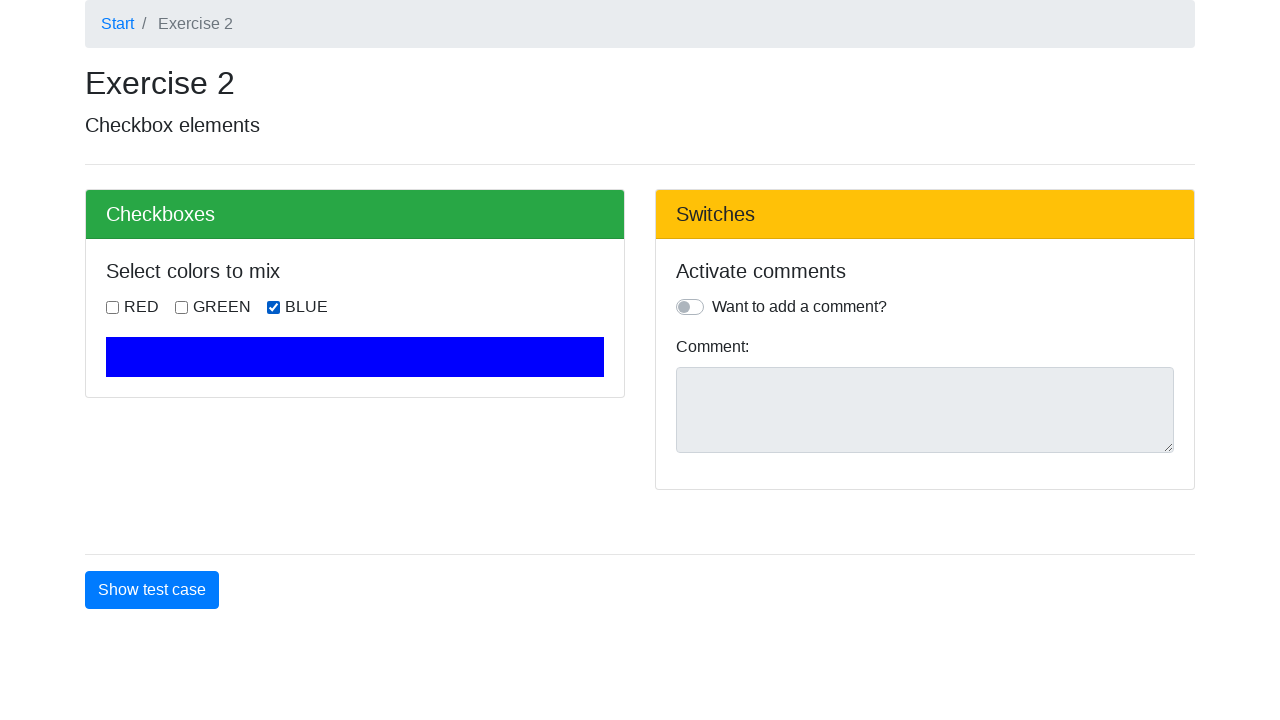

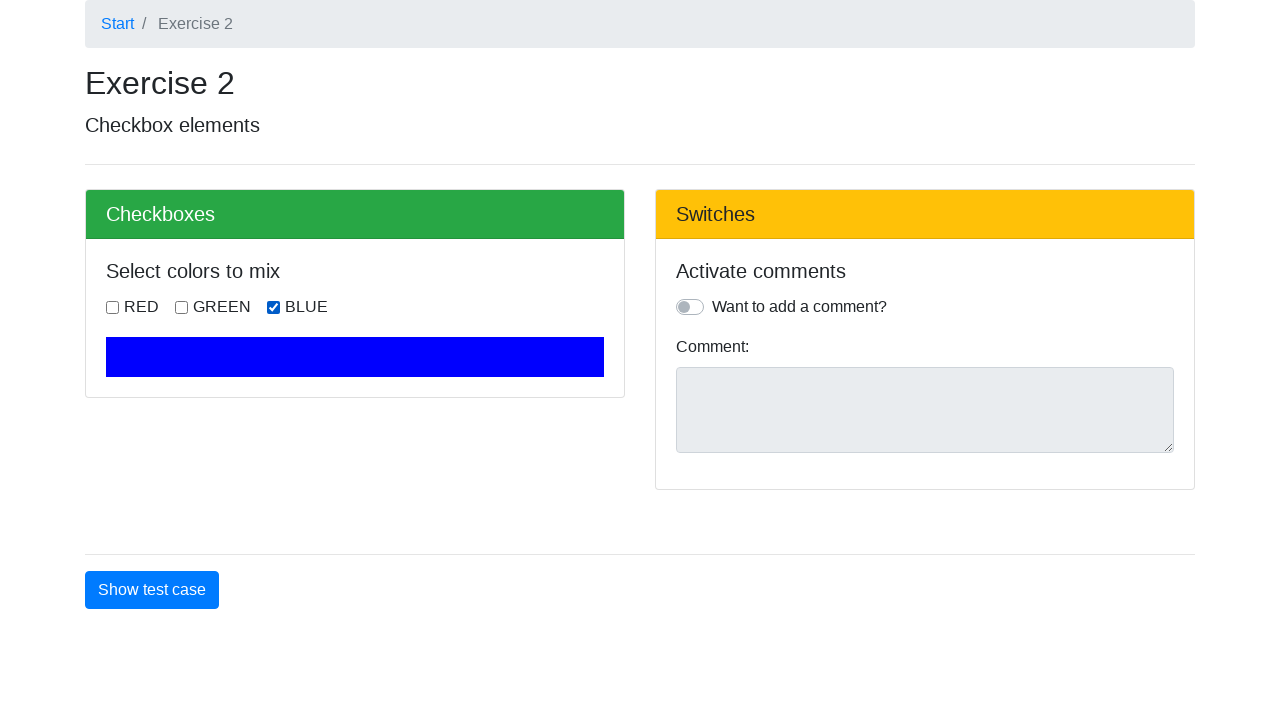